Tests search functionality by typing different user names into a search field on a banking demo website. This is a parameterized test that runs for 5 different names.

Starting URL: http://zero.webappsecurity.com/index.html

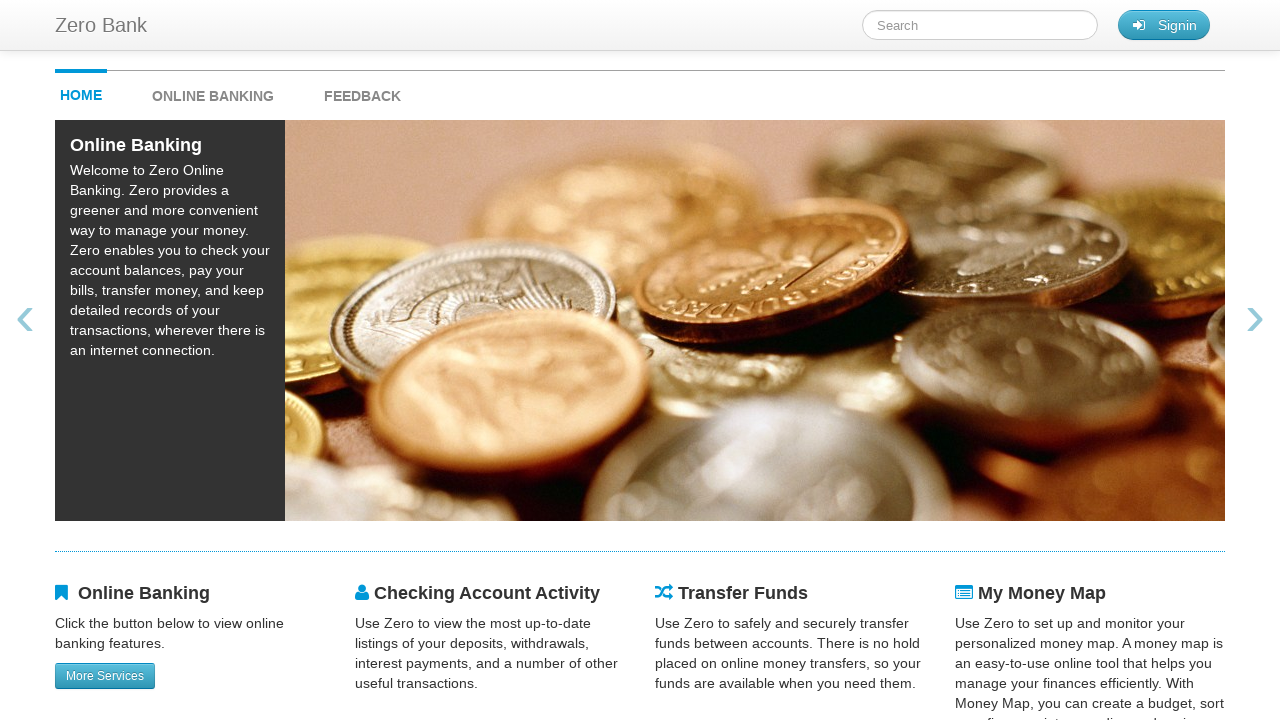

Filled search field with name 'Mike' on #searchTerm
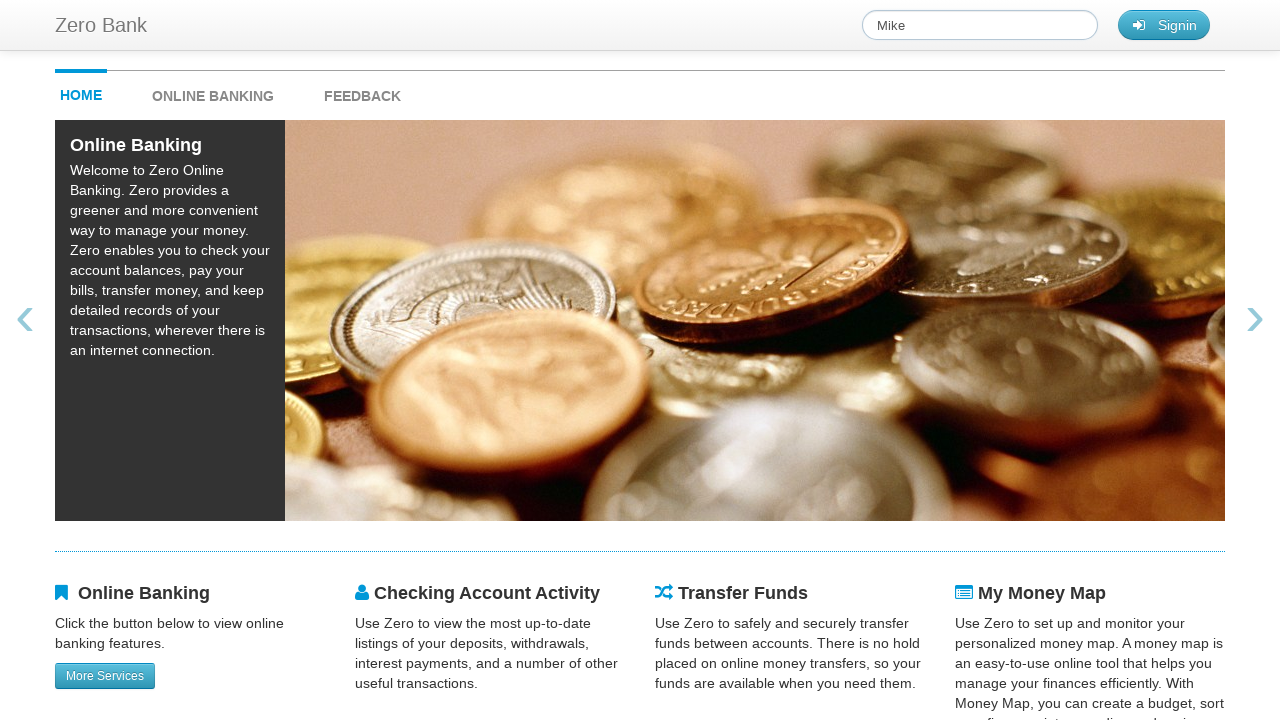

Cleared search field for next iteration on #searchTerm
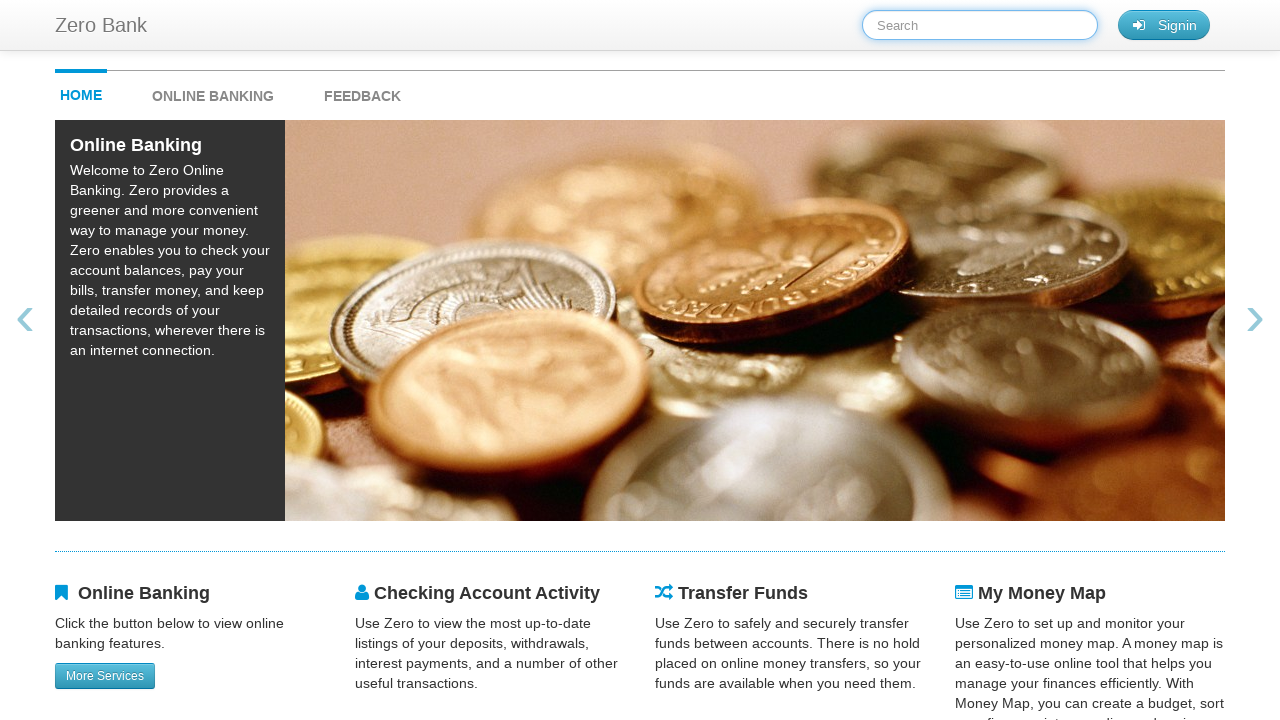

Filled search field with name 'Judy' on #searchTerm
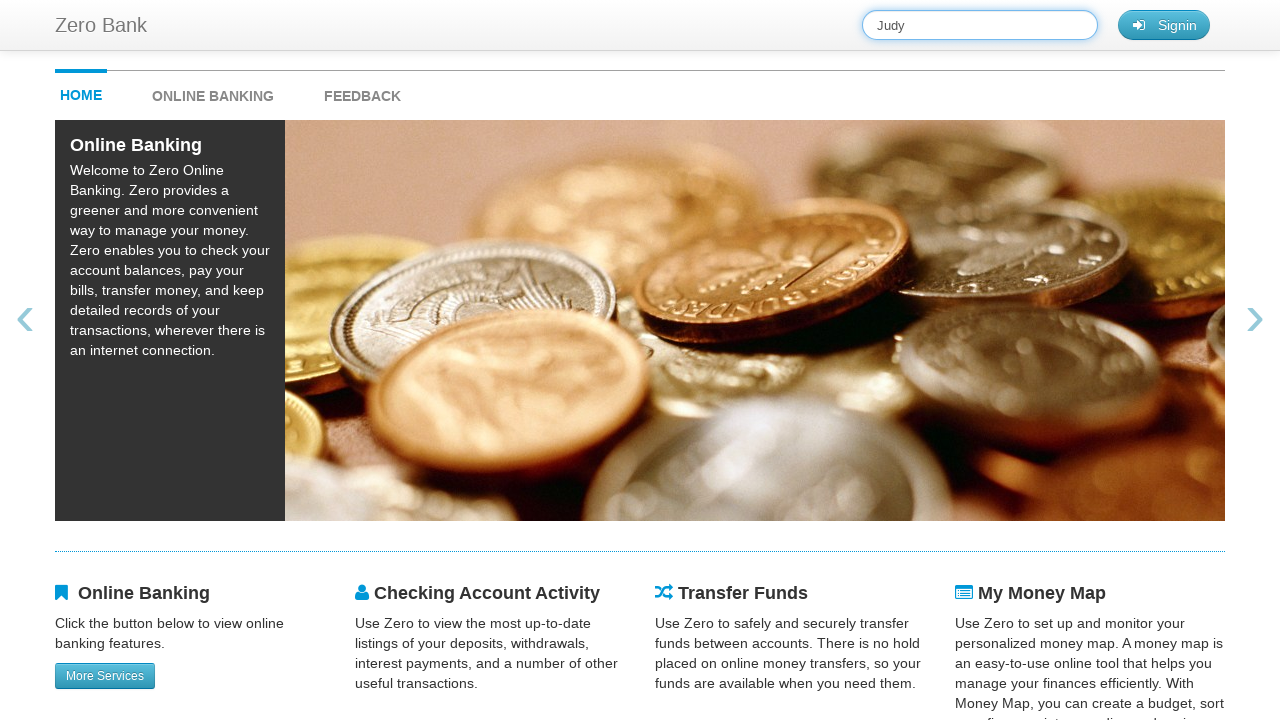

Cleared search field for next iteration on #searchTerm
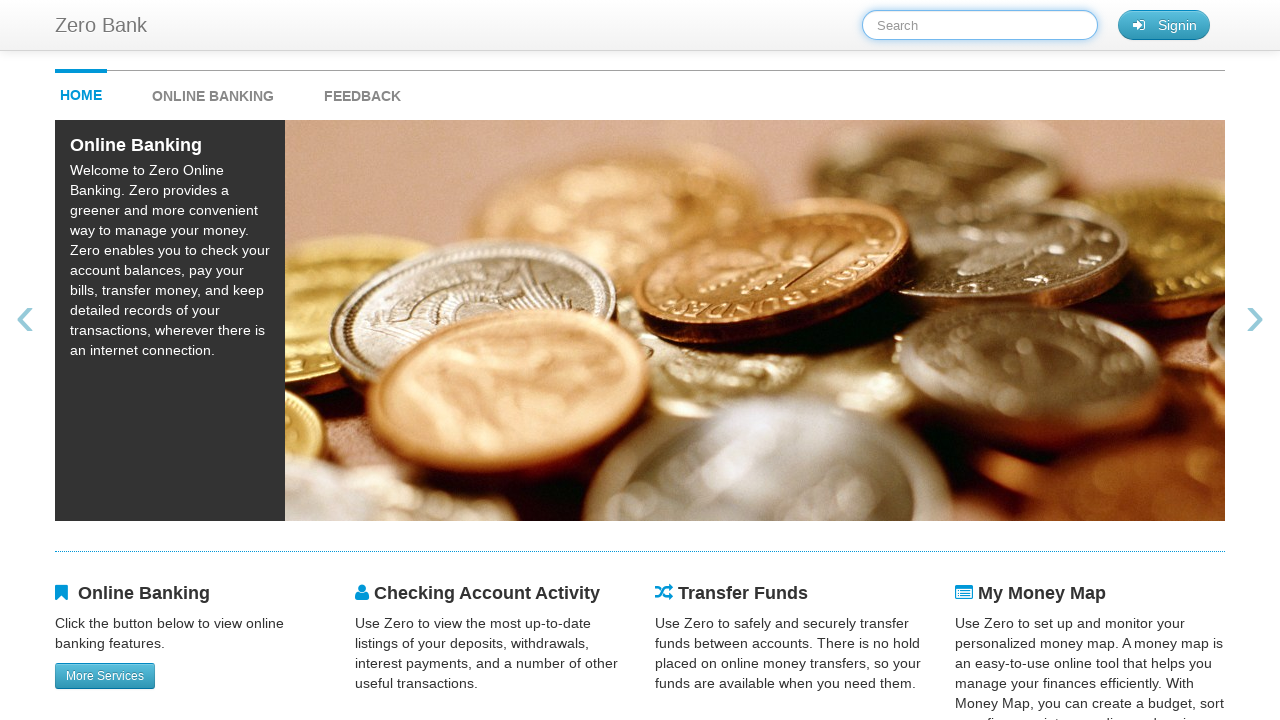

Filled search field with name 'Peter' on #searchTerm
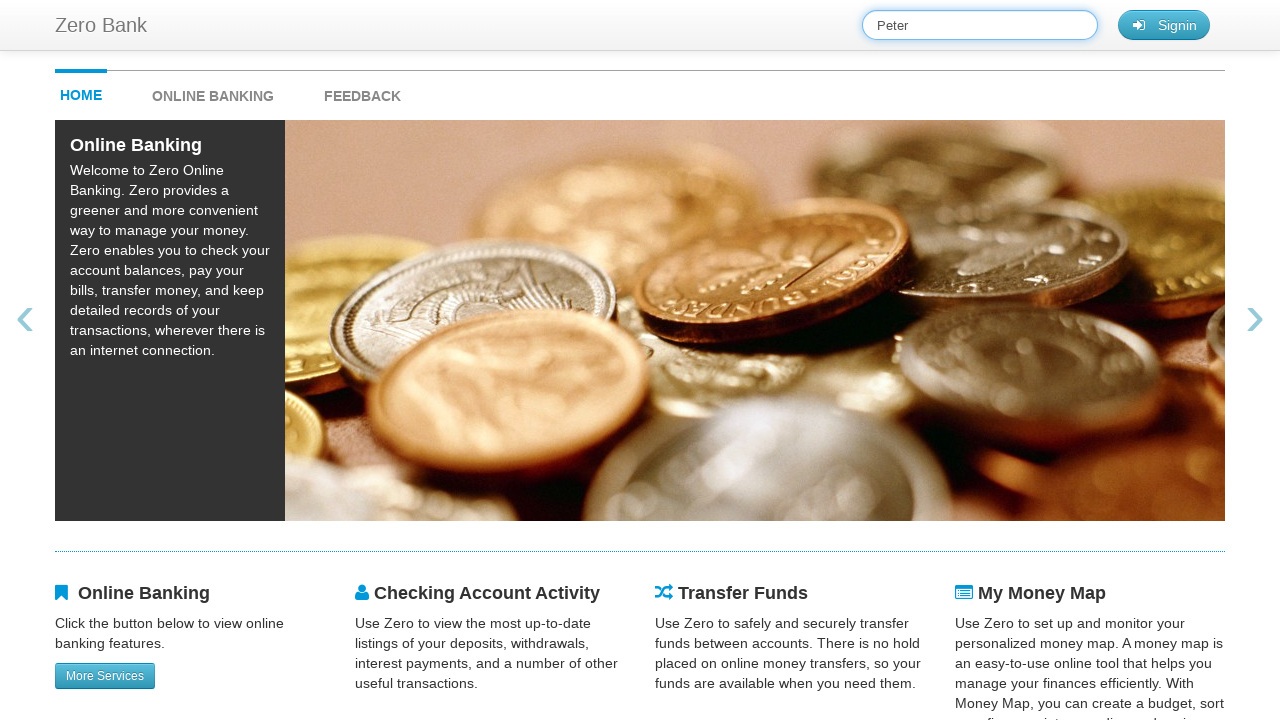

Cleared search field for next iteration on #searchTerm
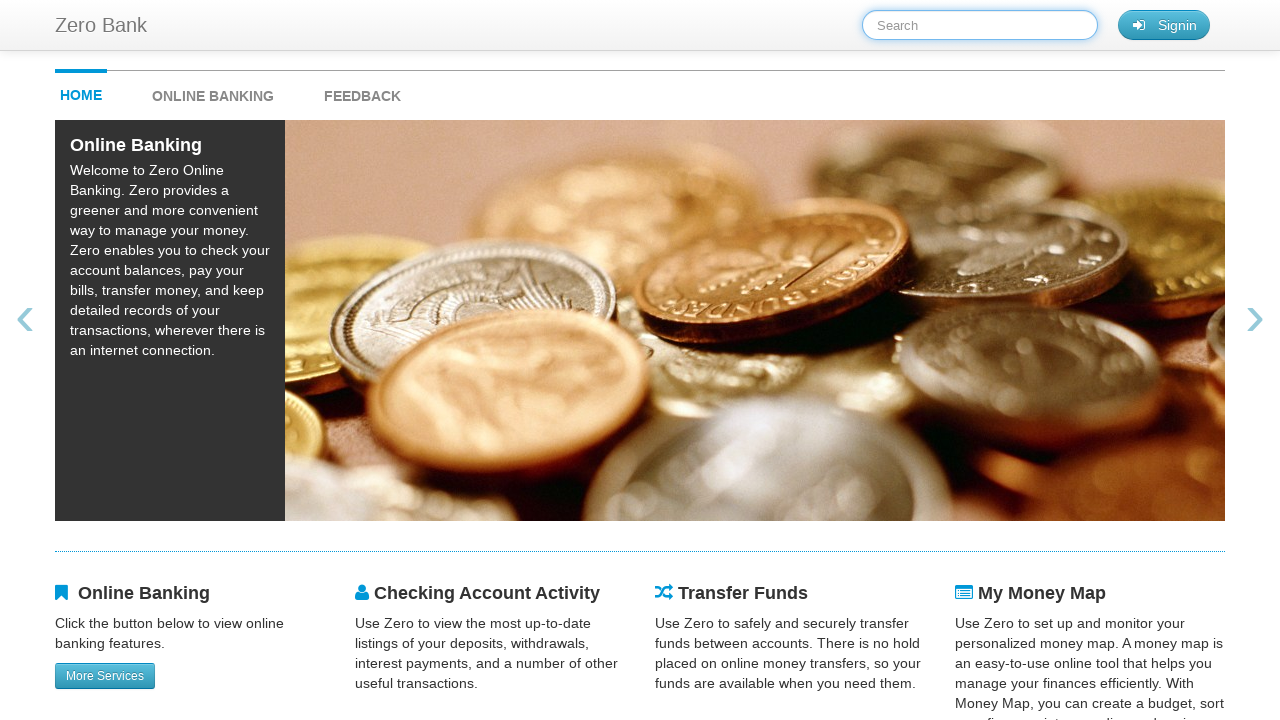

Filled search field with name 'Elon' on #searchTerm
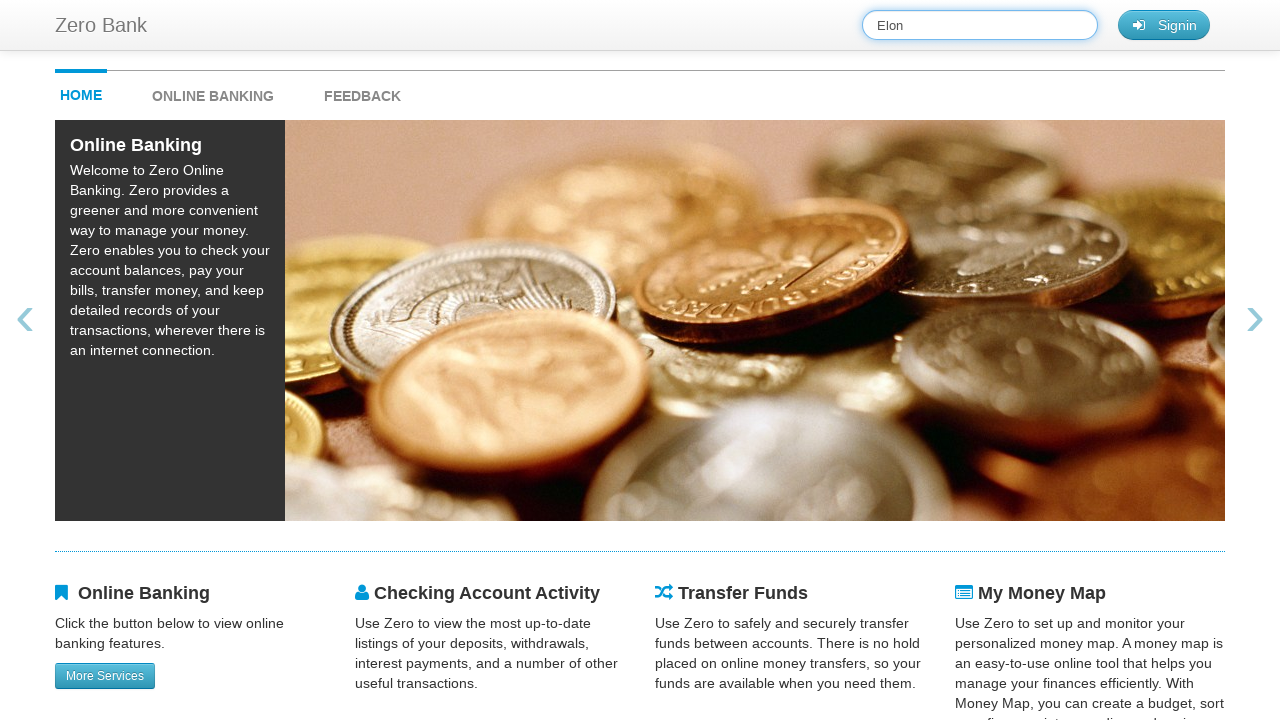

Cleared search field for next iteration on #searchTerm
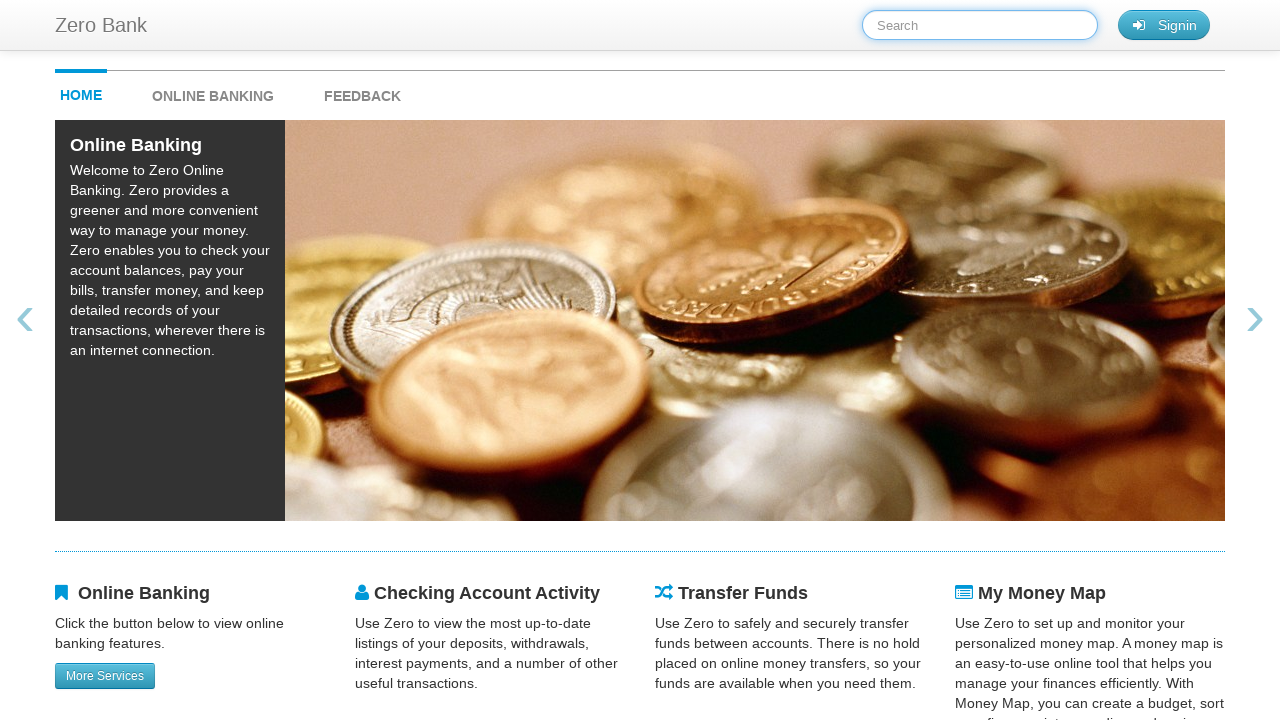

Filled search field with name 'Alice' on #searchTerm
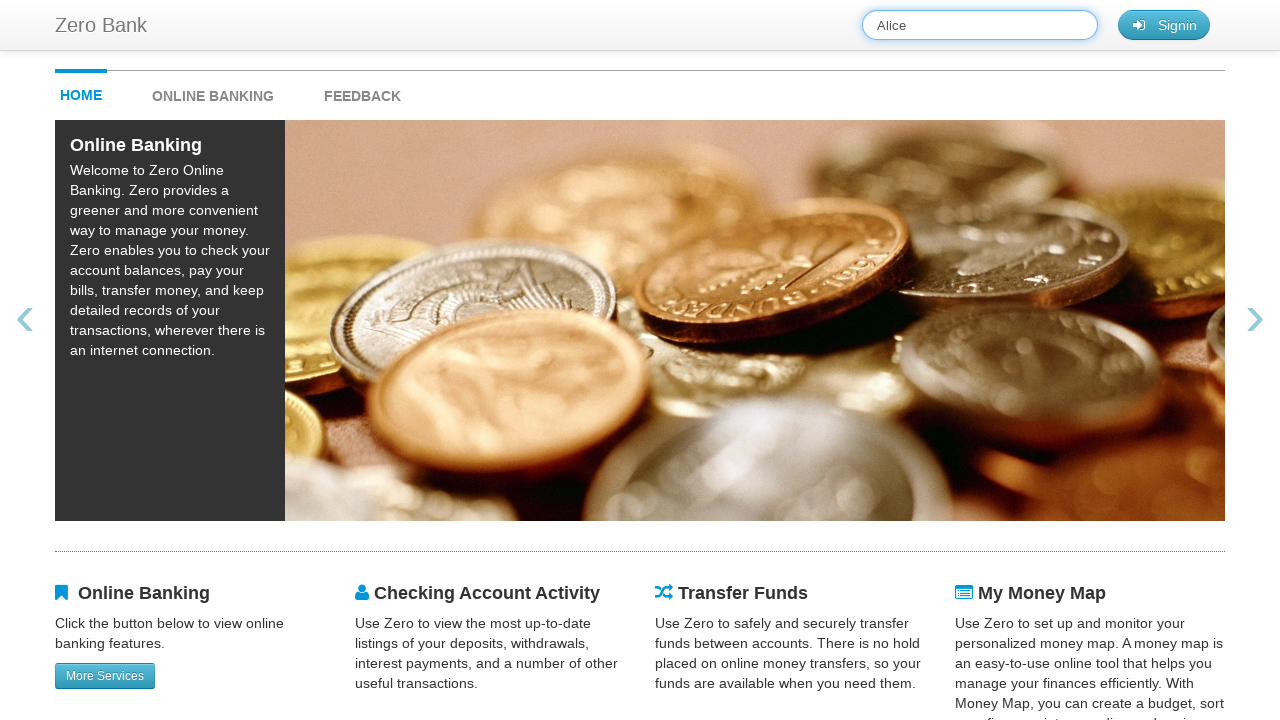

Cleared search field for next iteration on #searchTerm
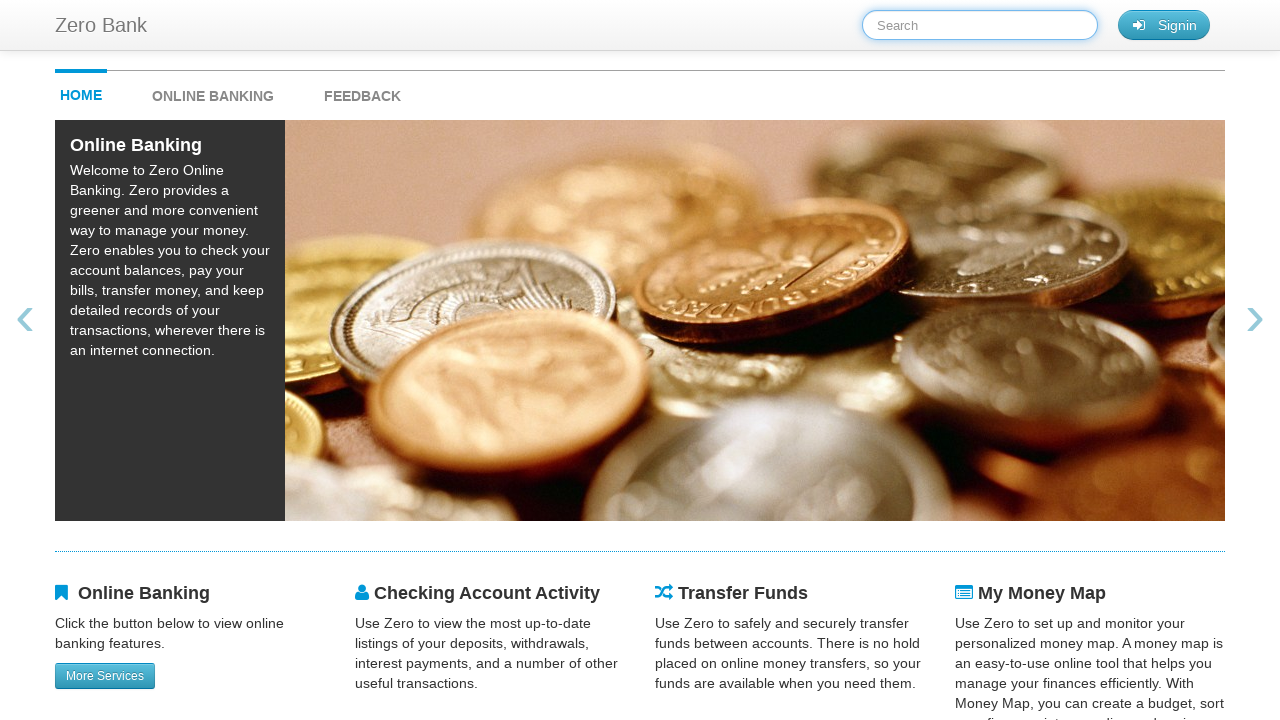

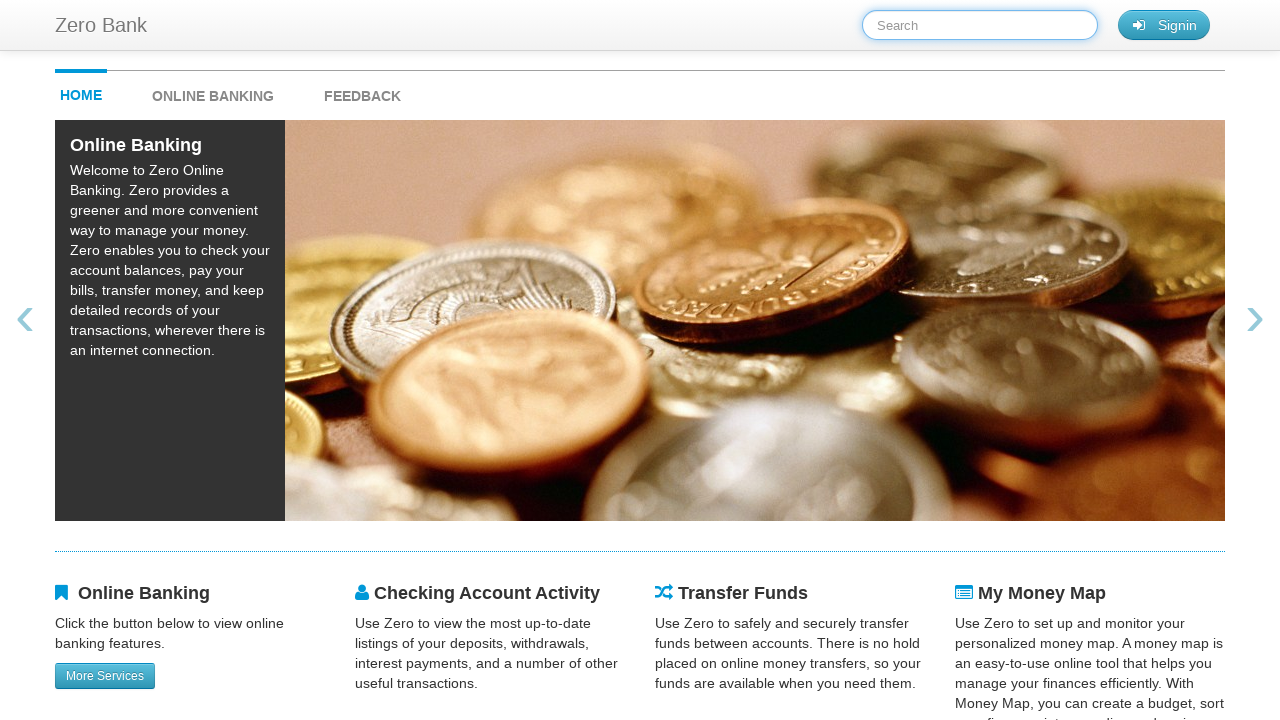